Clicks on an advertisement banner and verifies it opens the correct page in a new tab

Starting URL: https://demoqa.com

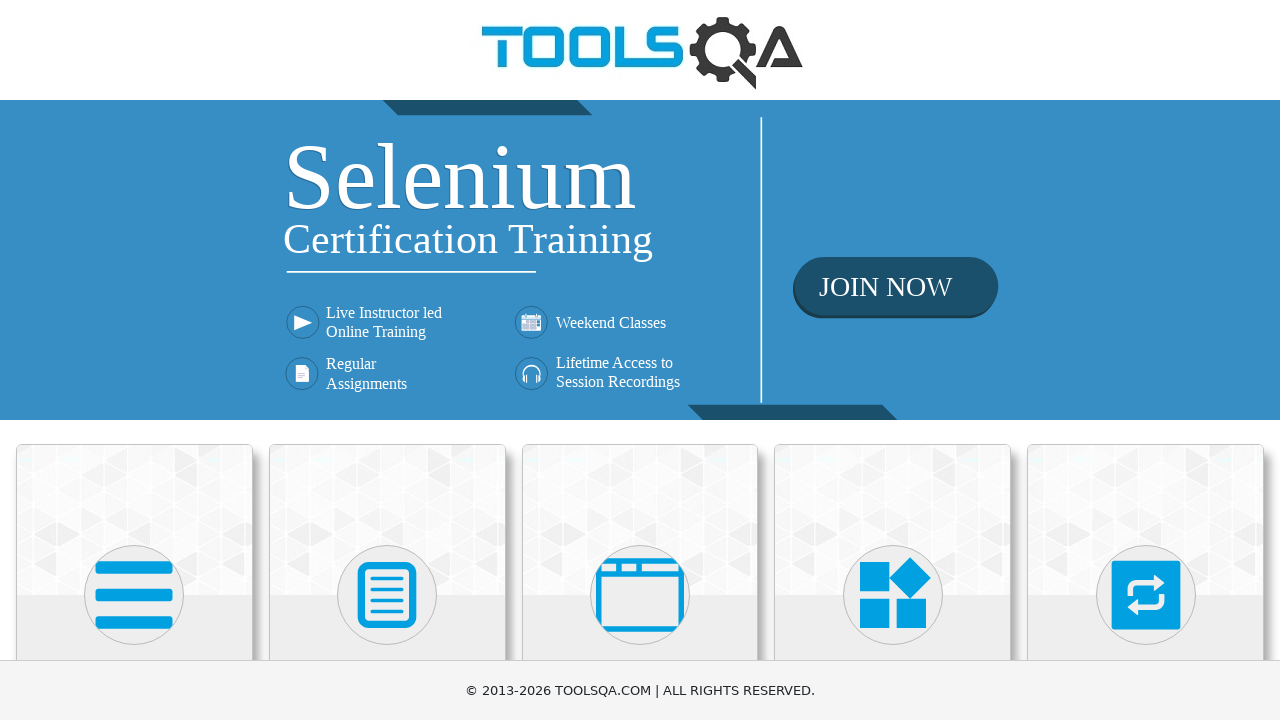

Clicked on advertisement banner with selenium-training link at (640, 260) on a[href*='selenium-training']
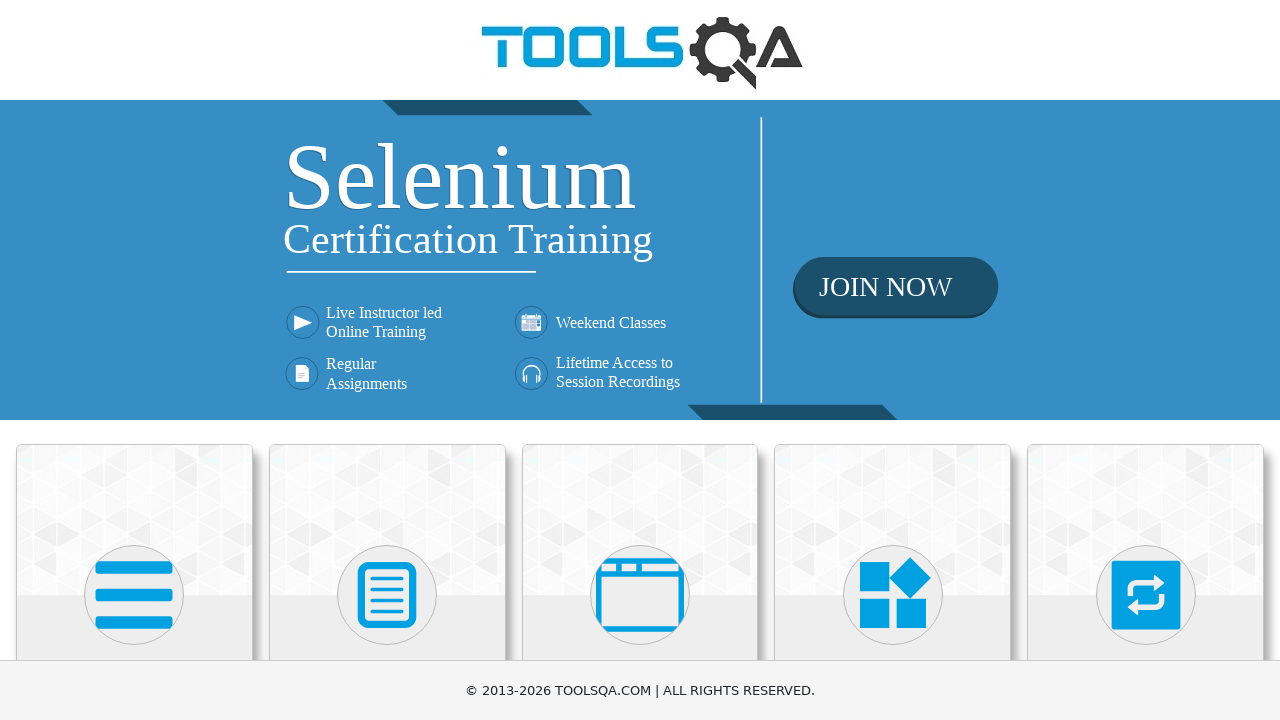

New tab opened from advertisement banner click
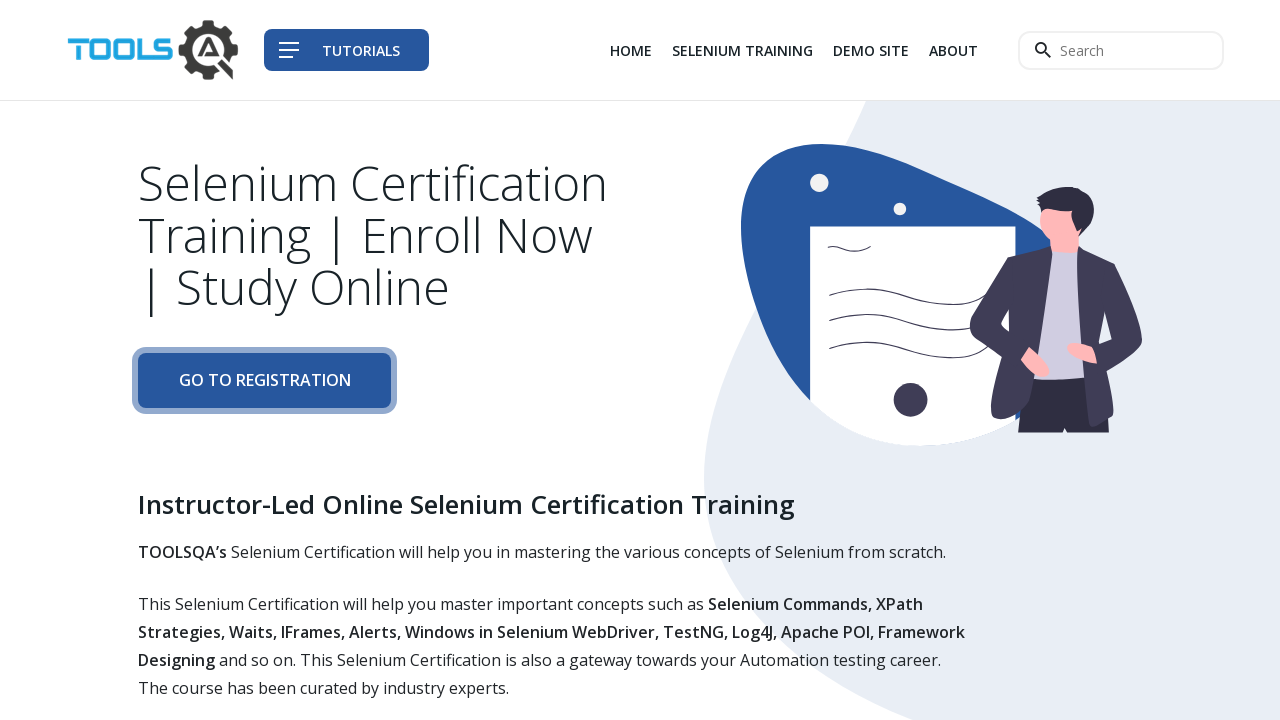

New page loaded completely
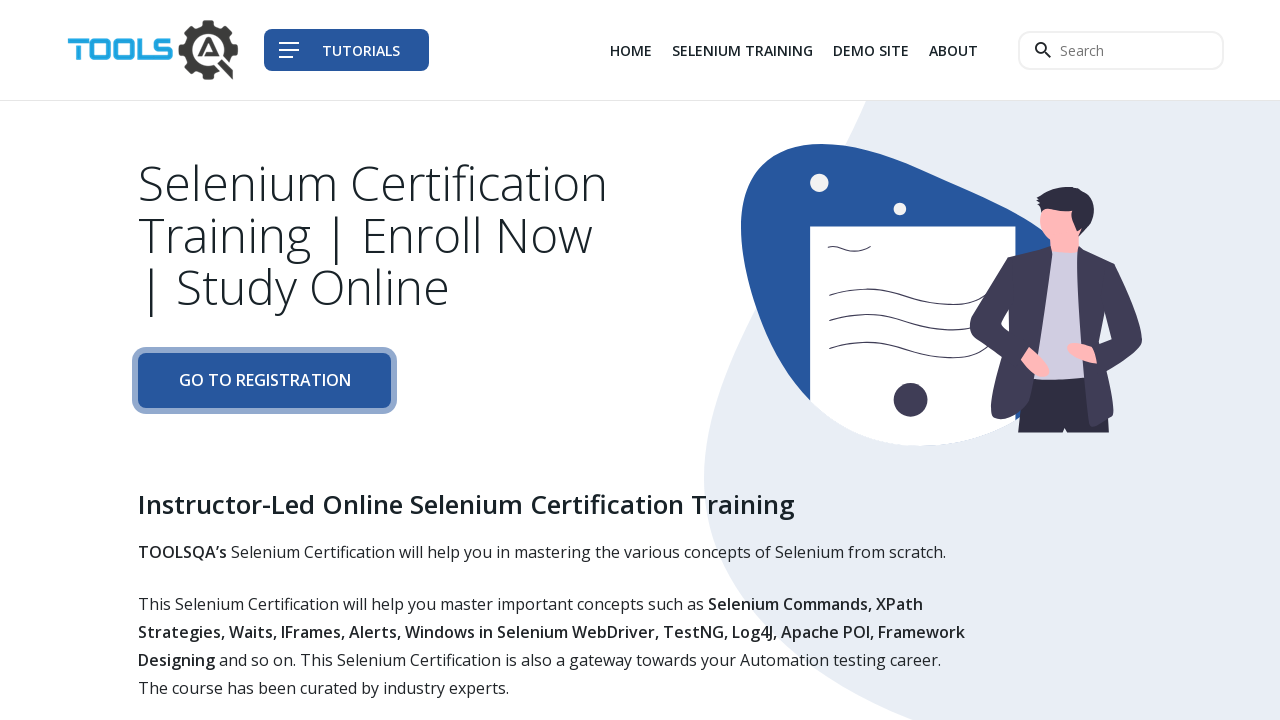

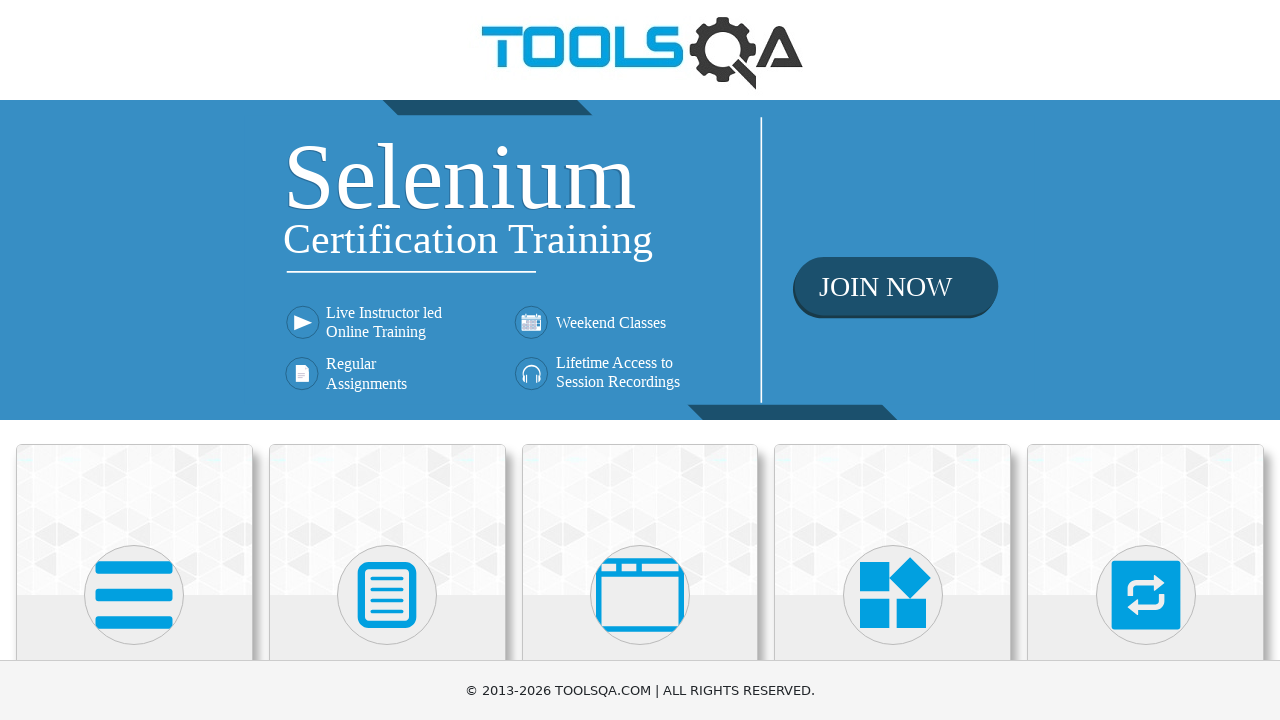